Opens the OTUS education platform homepage and retrieves the page title

Starting URL: https://otus.ru/

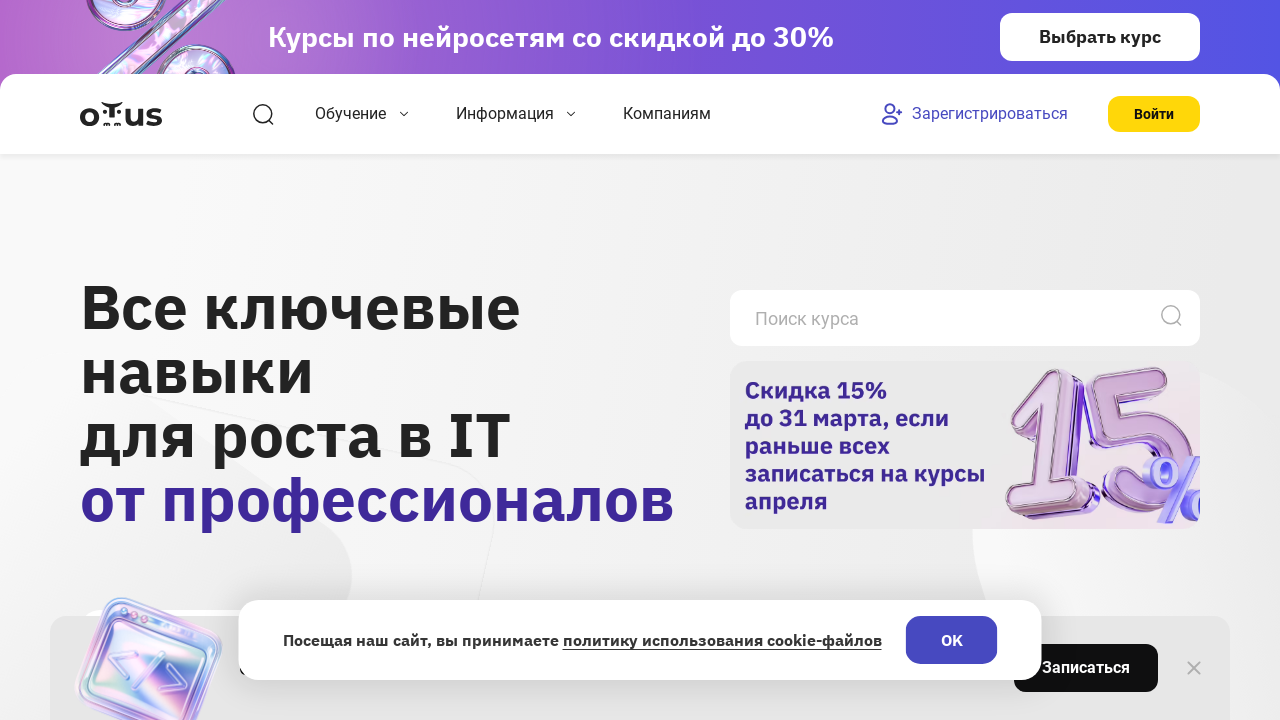

Navigated to OTUS education platform homepage
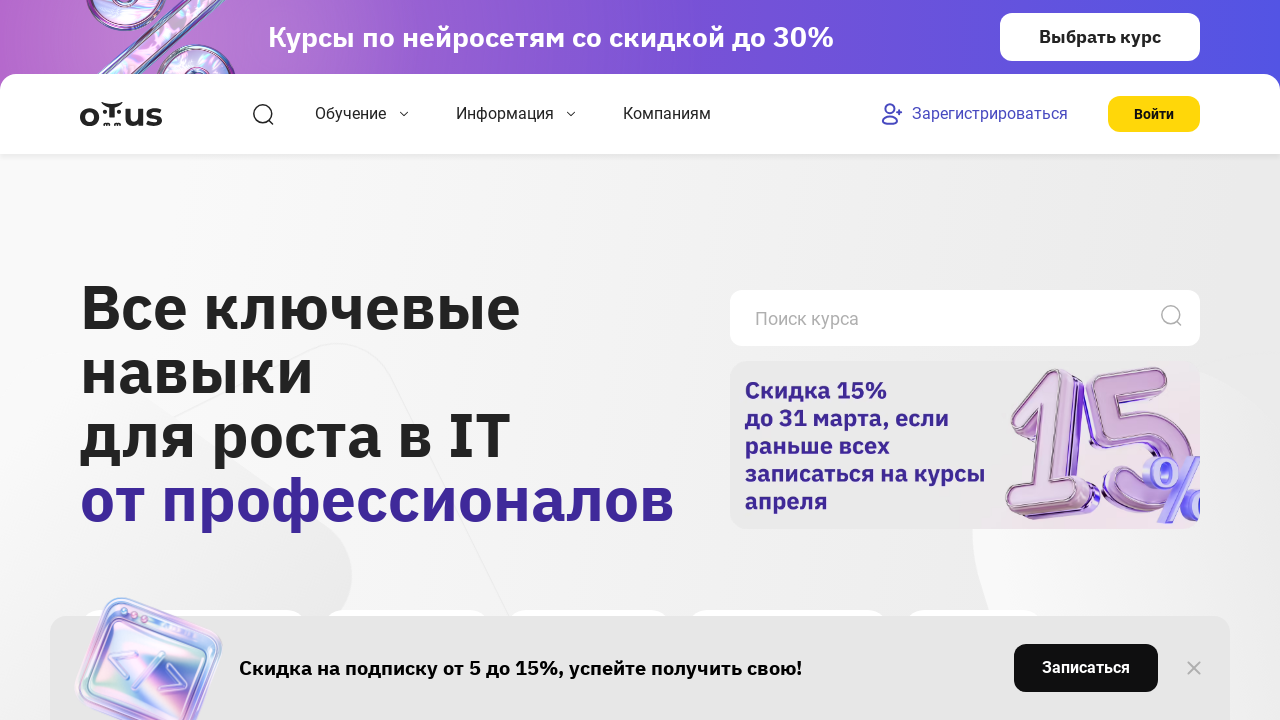

Retrieved page title: OTUS - Онлайн-образование
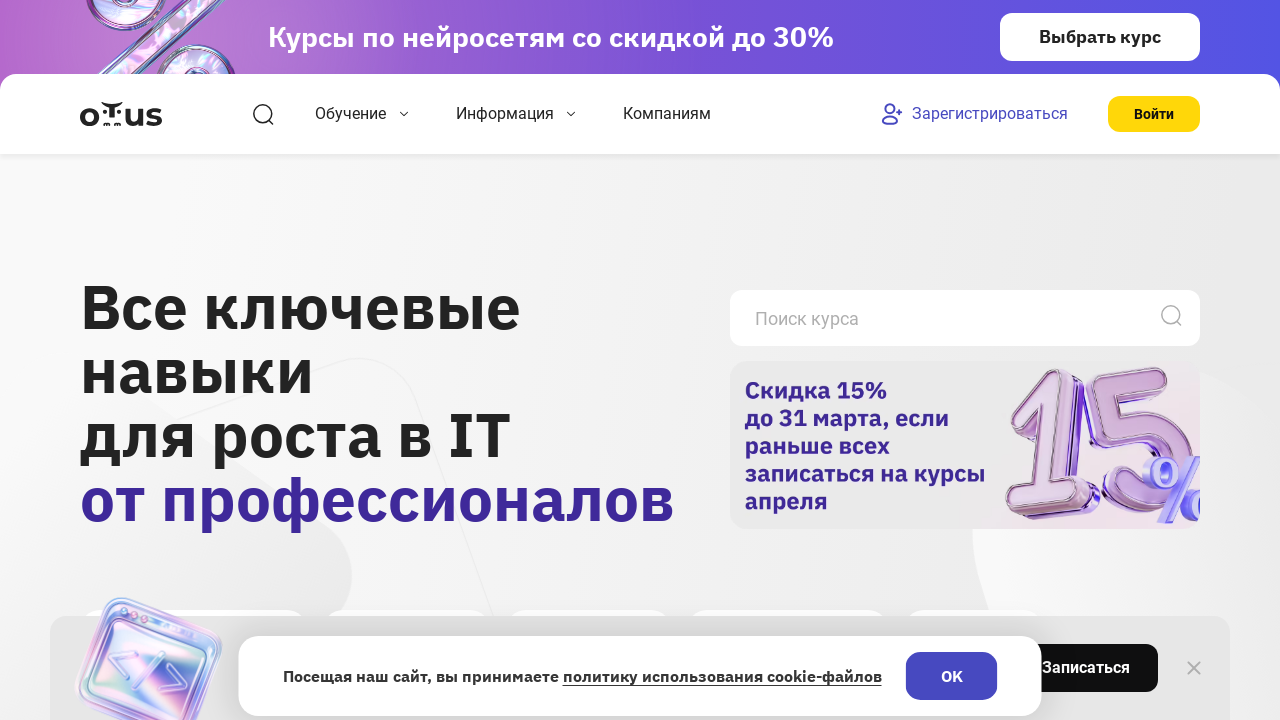

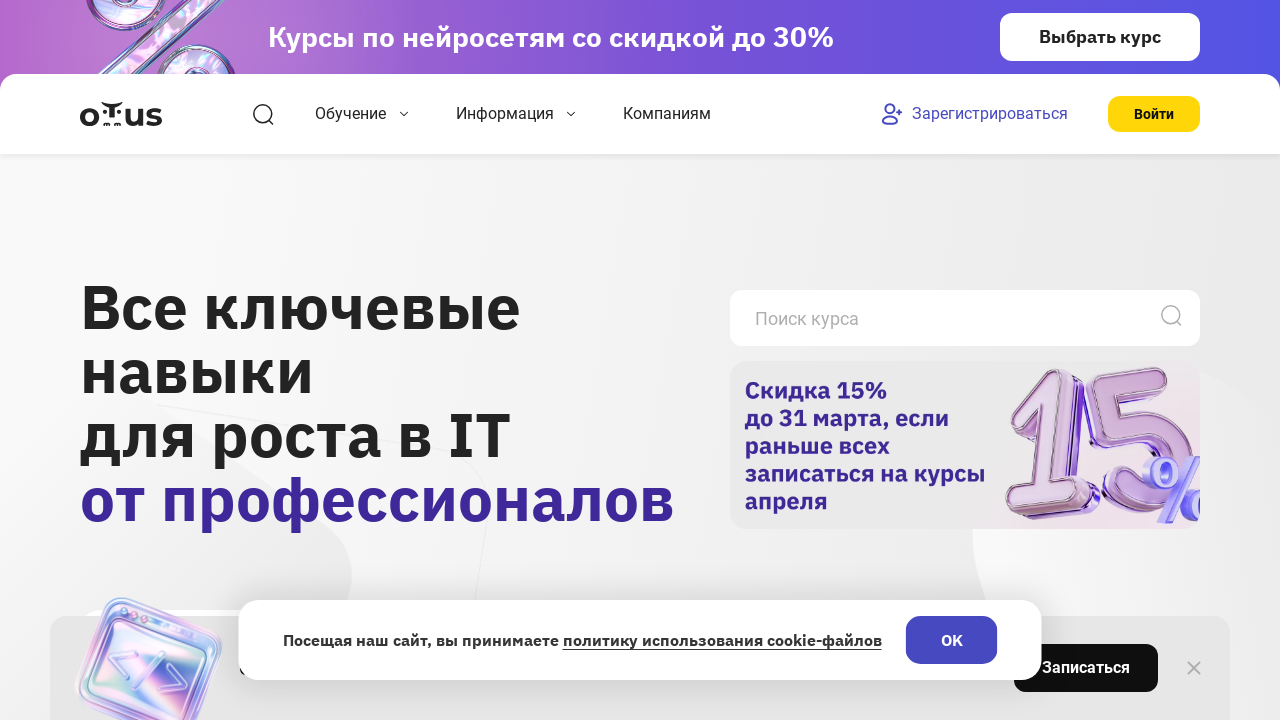